Tests a web form by entering text into a text box and clicking the submit button, then verifies the success message appears.

Starting URL: https://www.selenium.dev/selenium/web/web-form.html

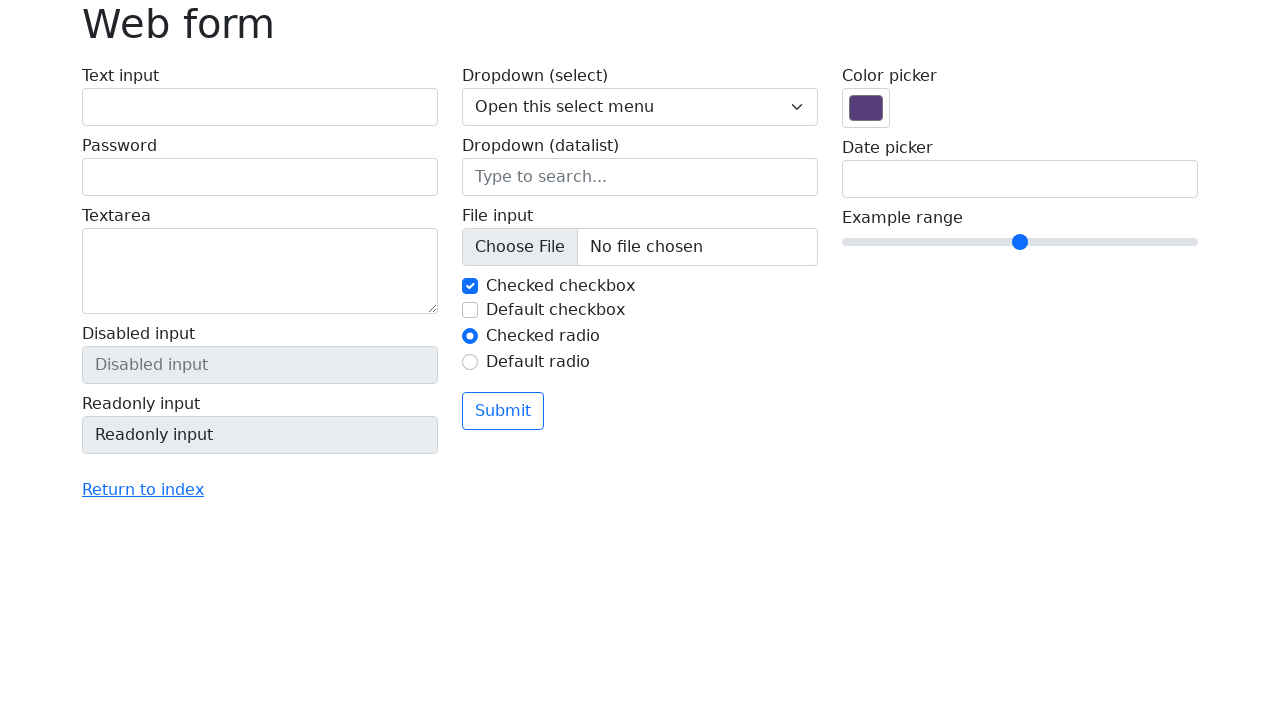

Web form loaded and text input field is ready
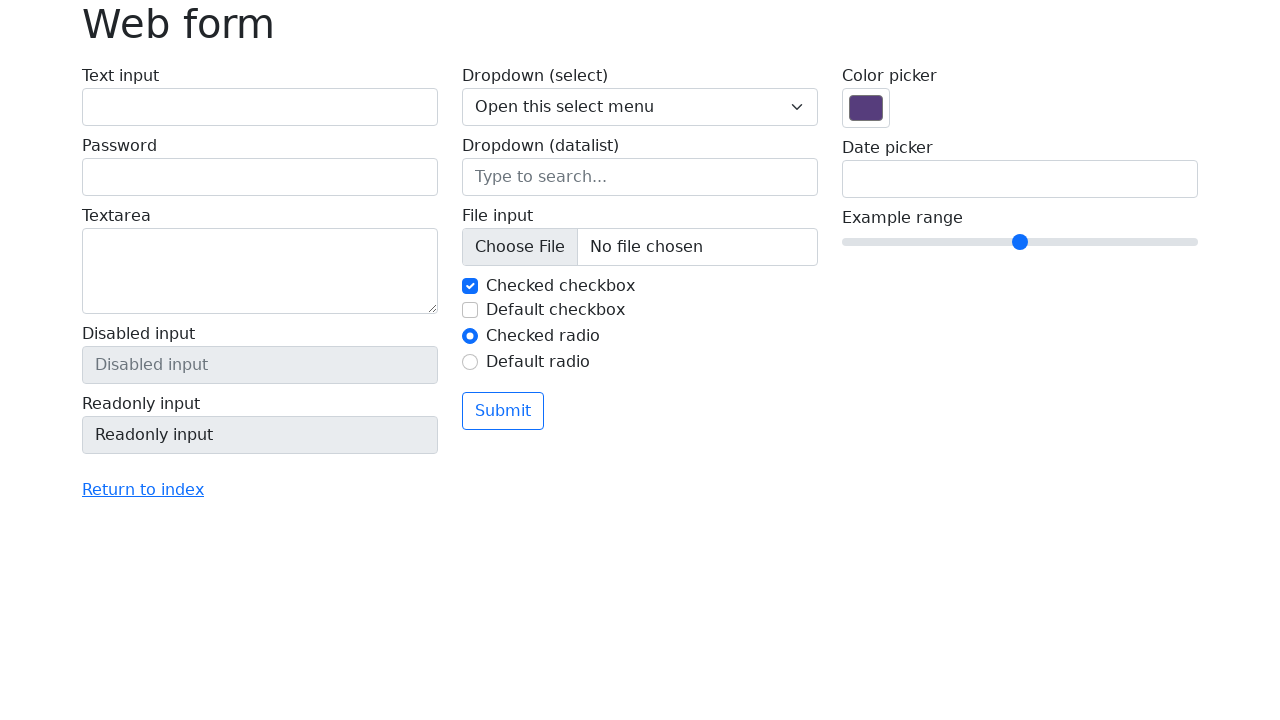

Entered 'Selenium' into the text input field on input[name='my-text']
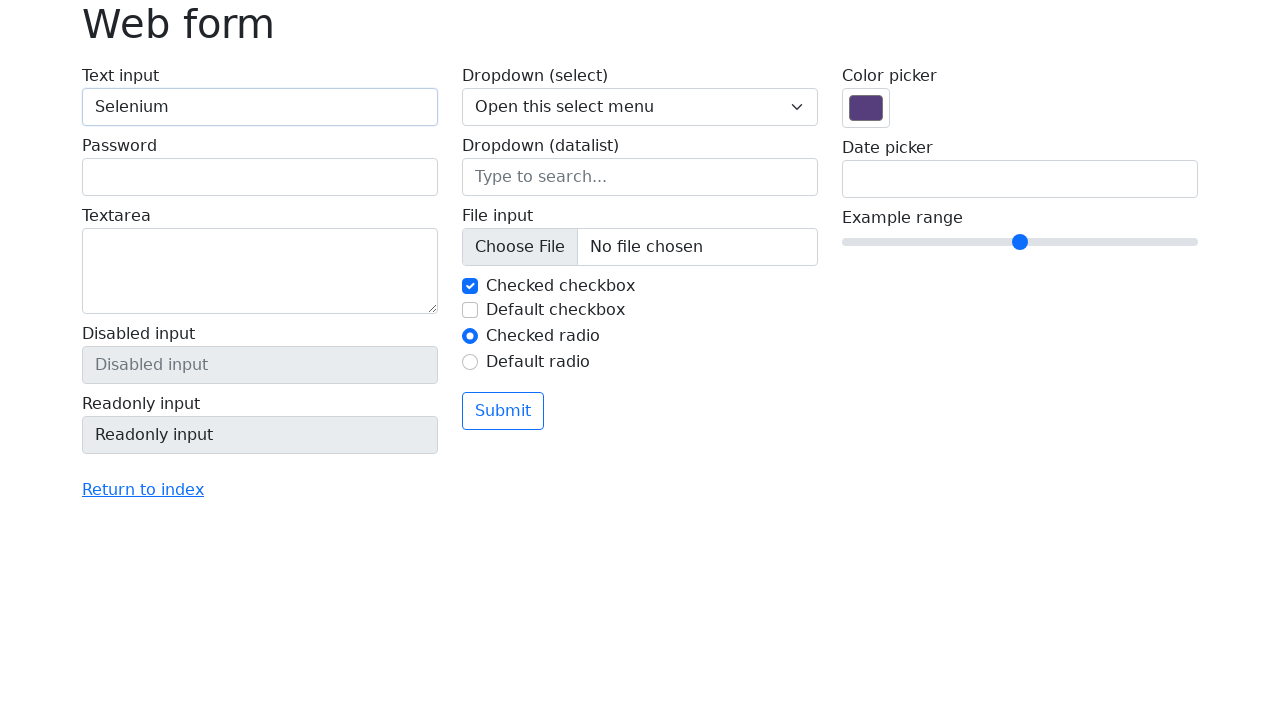

Clicked the submit button at (503, 411) on button
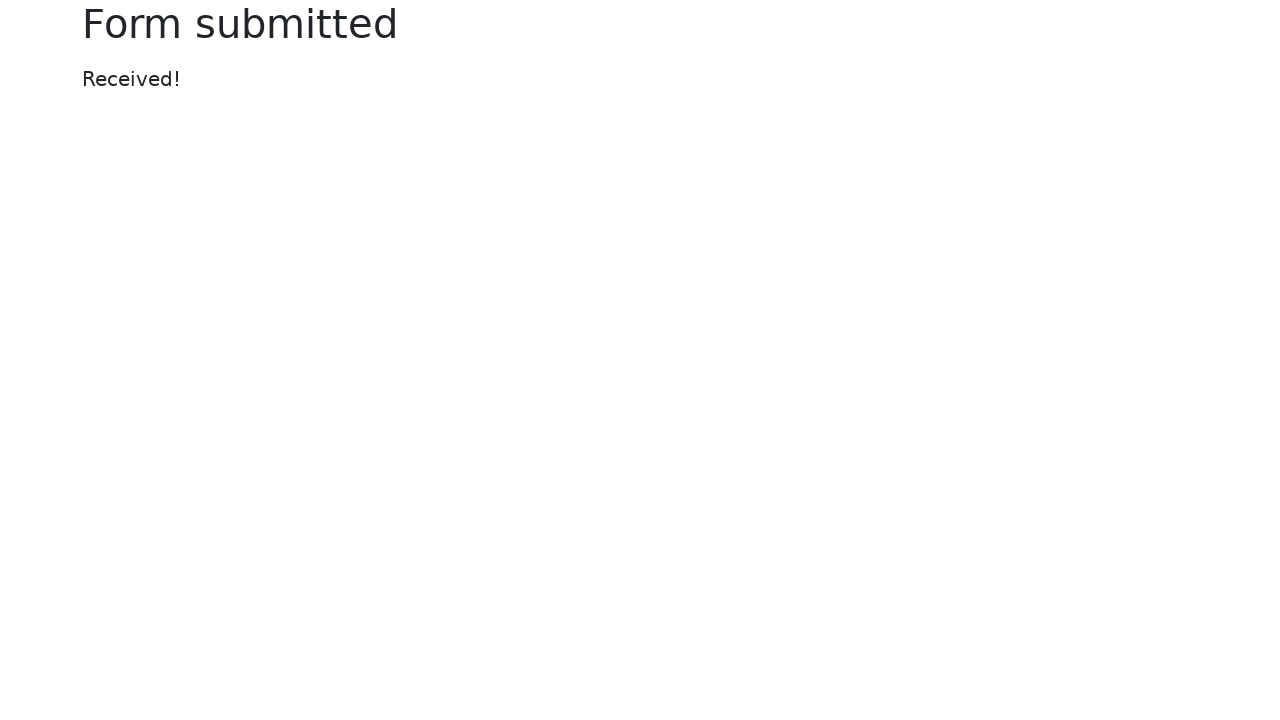

Success message appeared after form submission
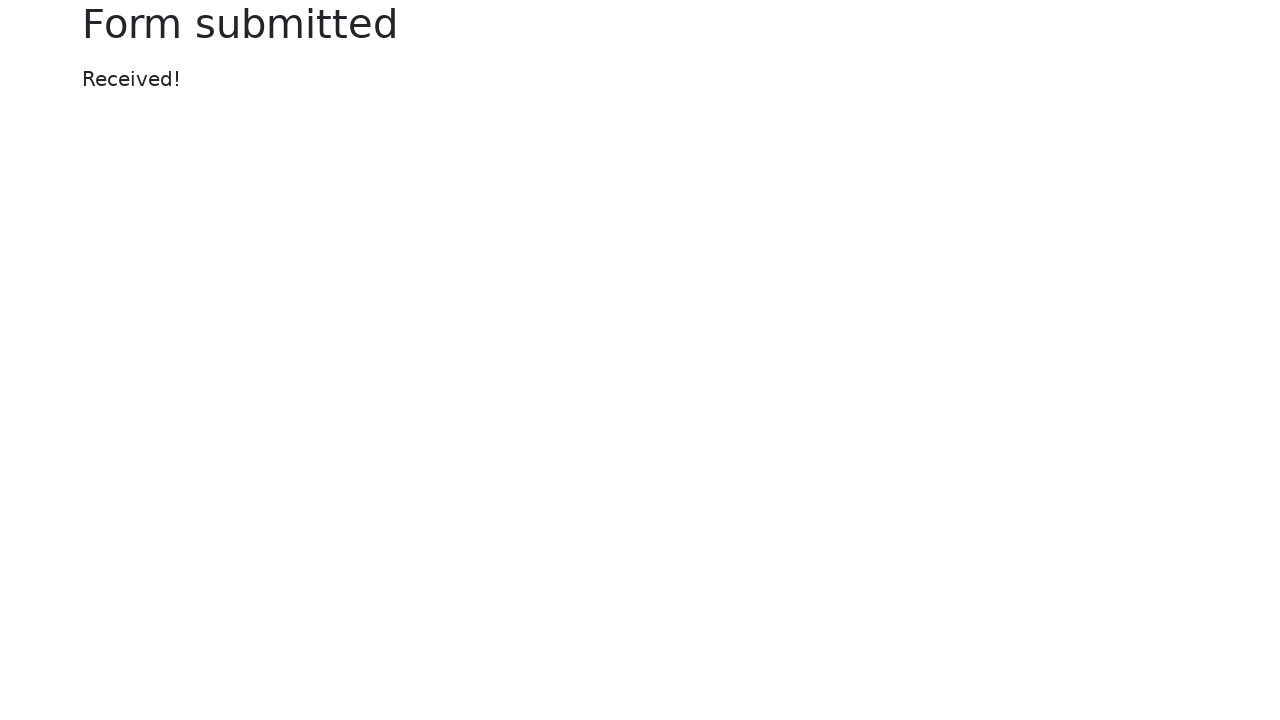

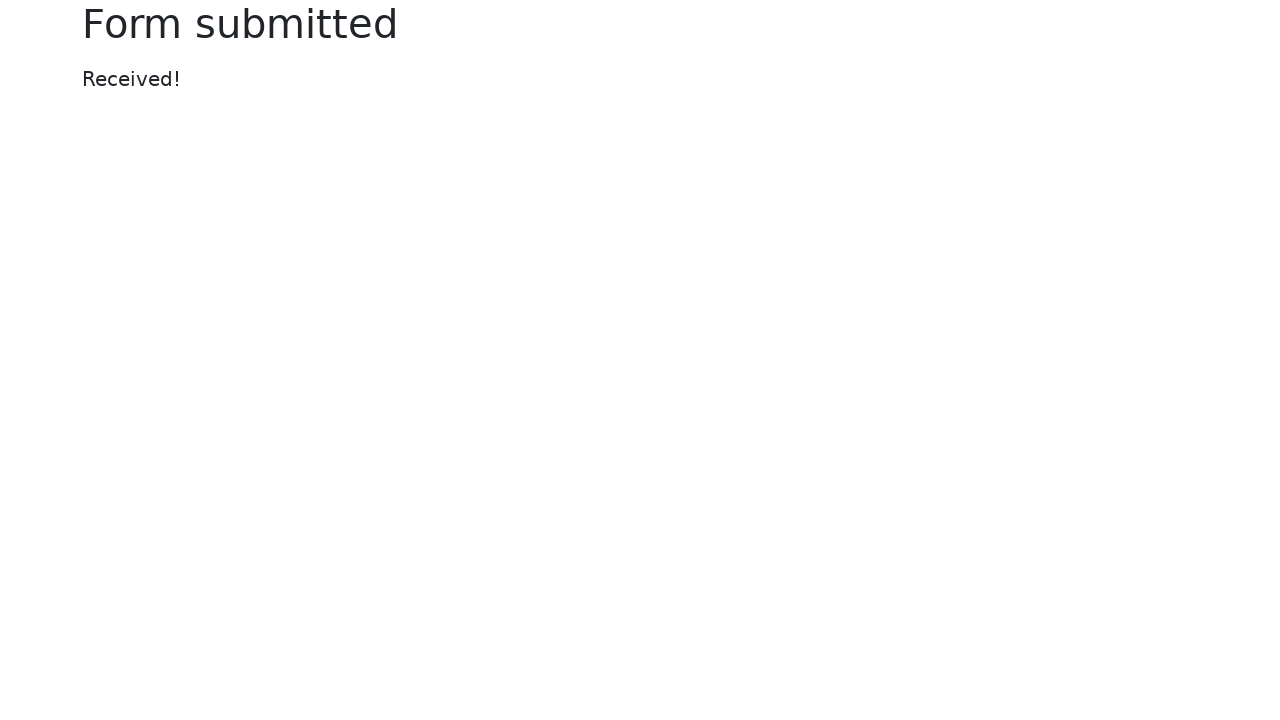